Tests modal dialog functionality by opening a modal via button click and then closing it using JavaScript execution to click the close button

Starting URL: https://formy-project.herokuapp.com/modal

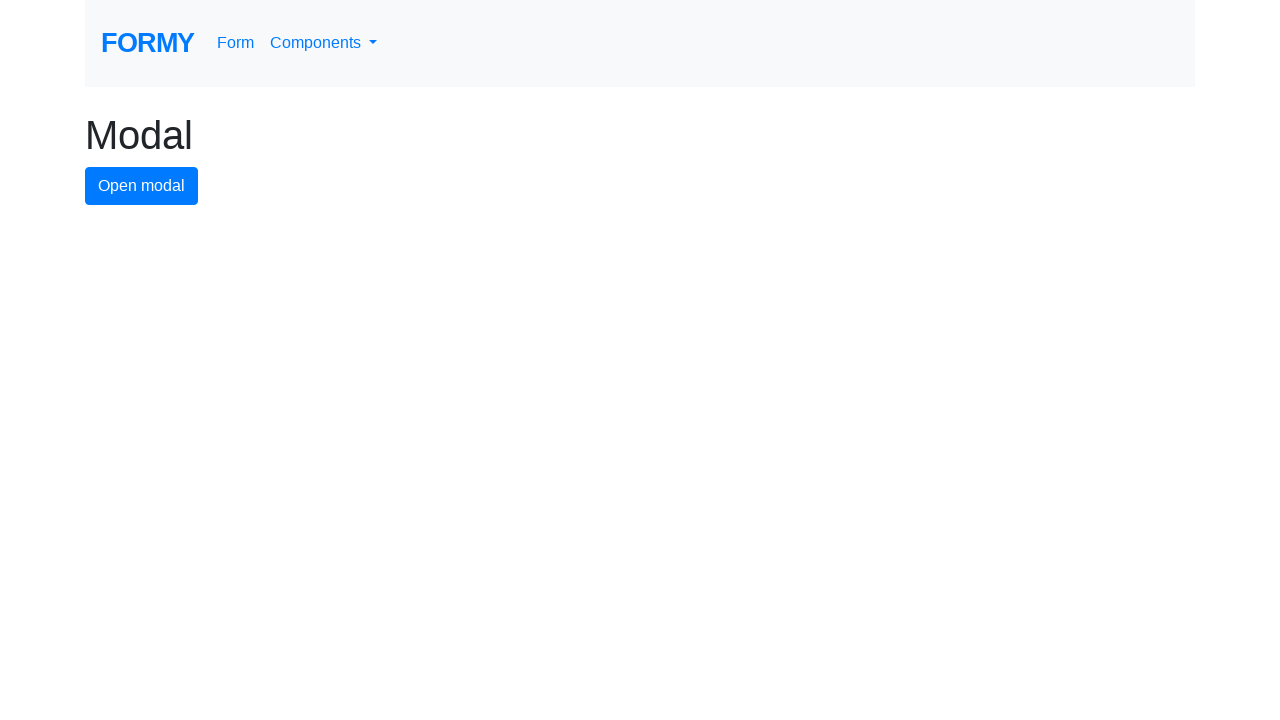

Clicked modal button to open modal dialog at (142, 186) on #modal-button
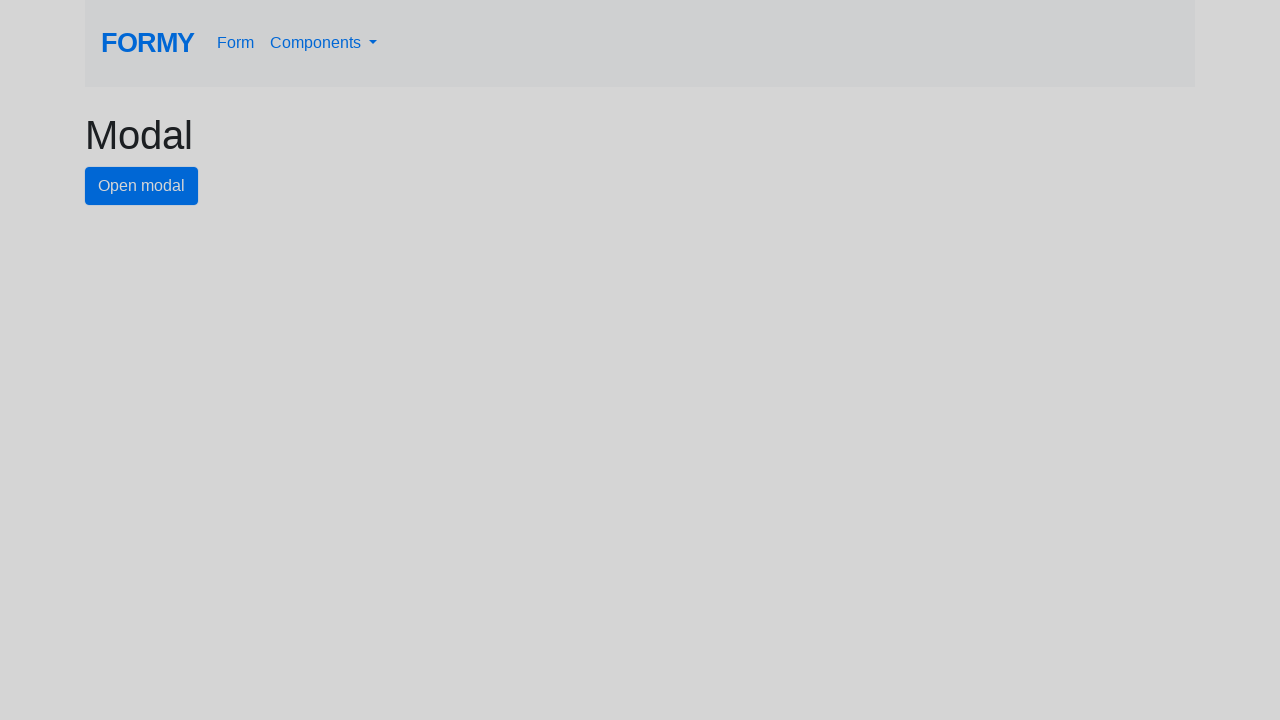

Modal dialog opened and close button became visible
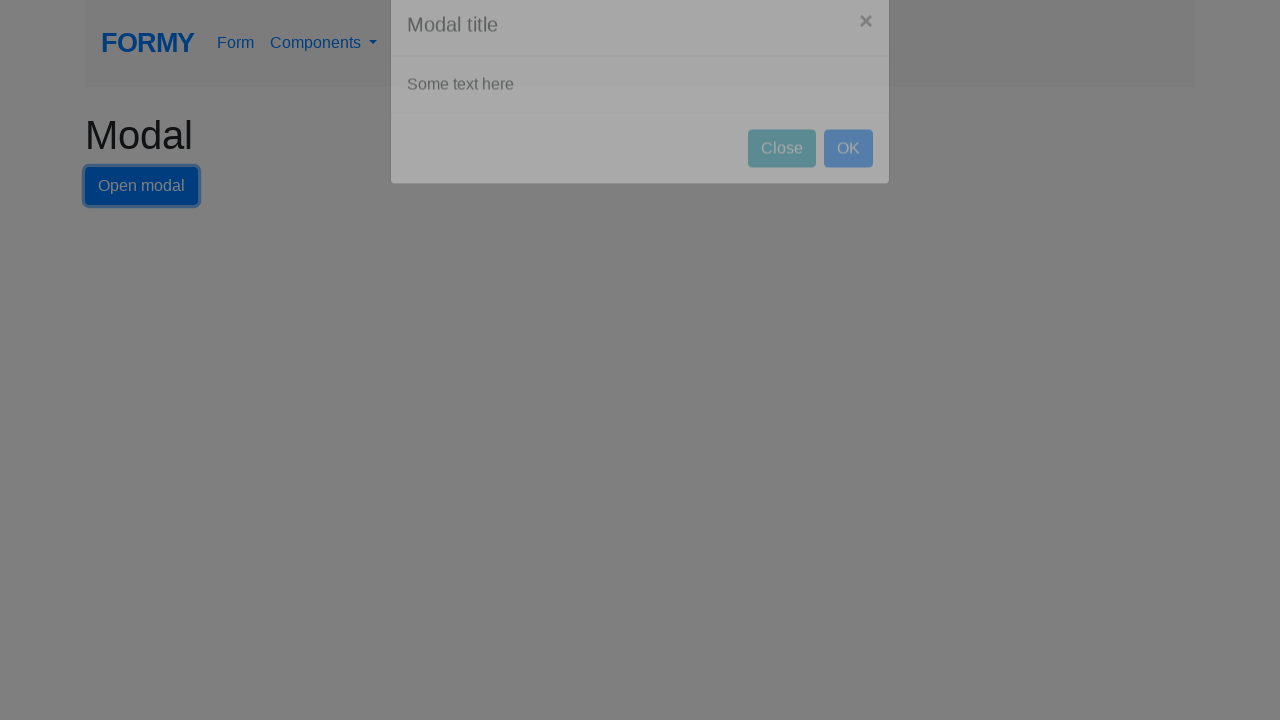

Clicked close button to close the modal dialog at (782, 184) on #close-button
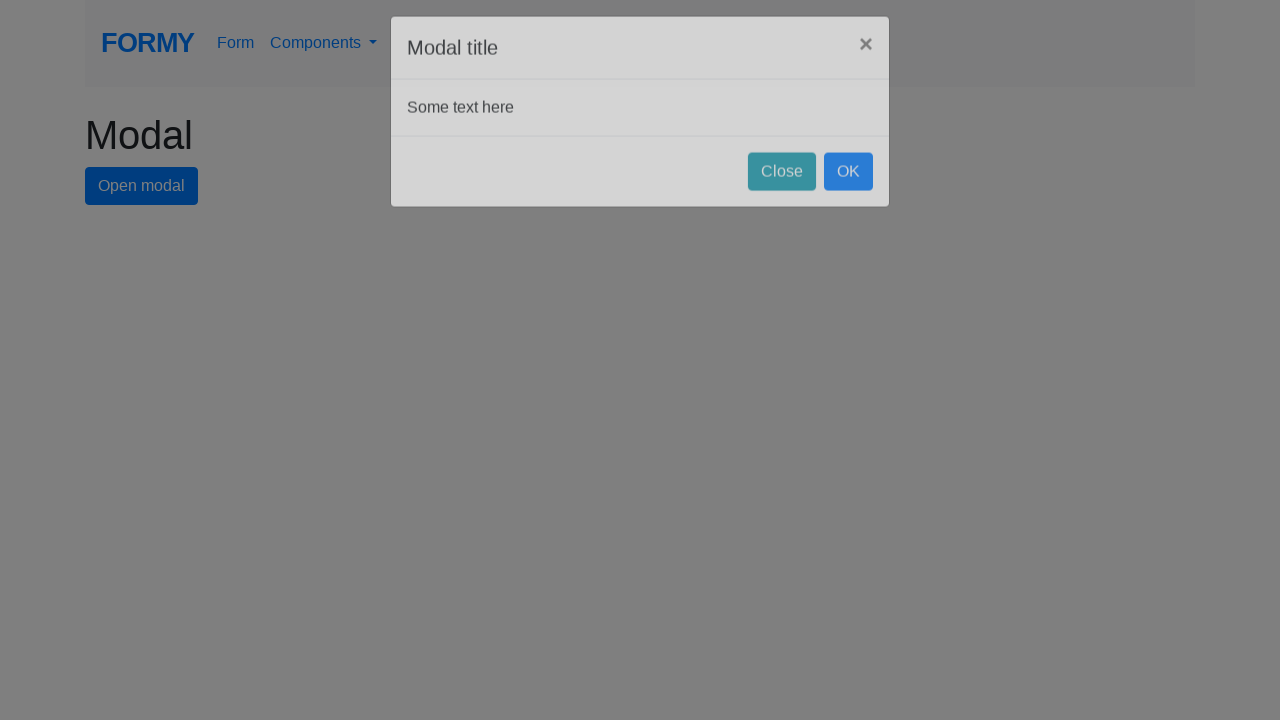

Modal dialog closed successfully
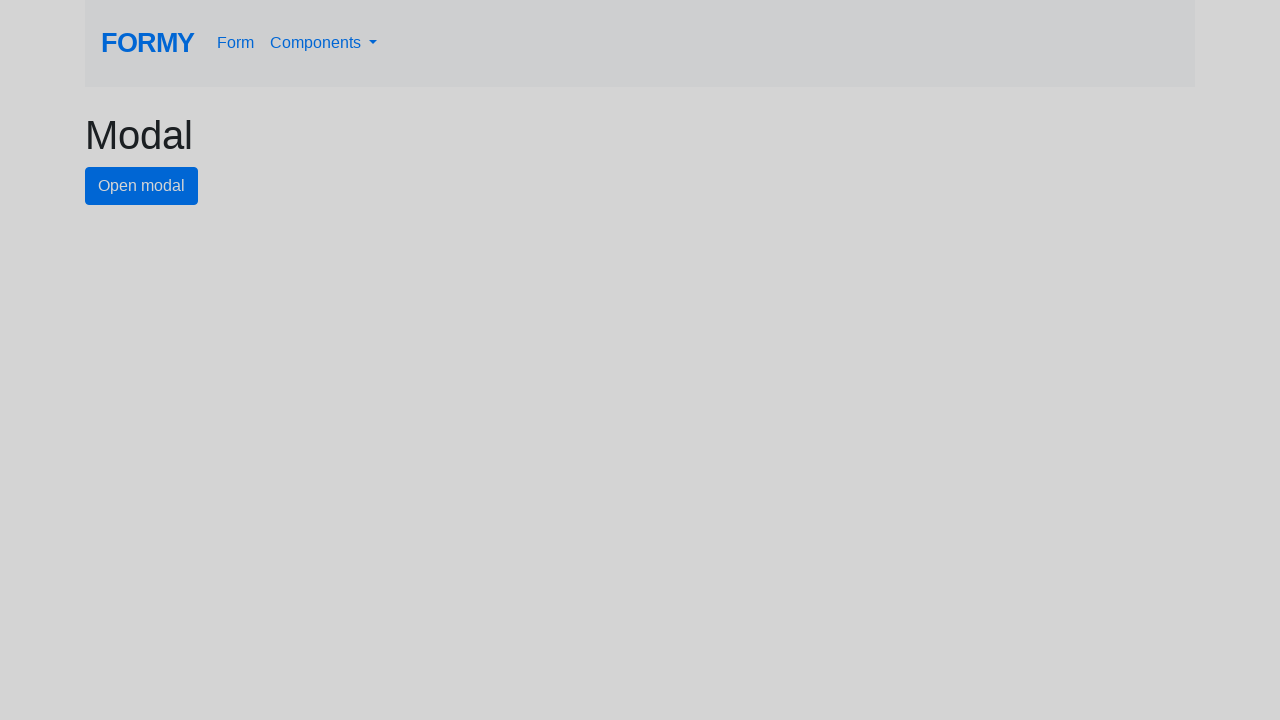

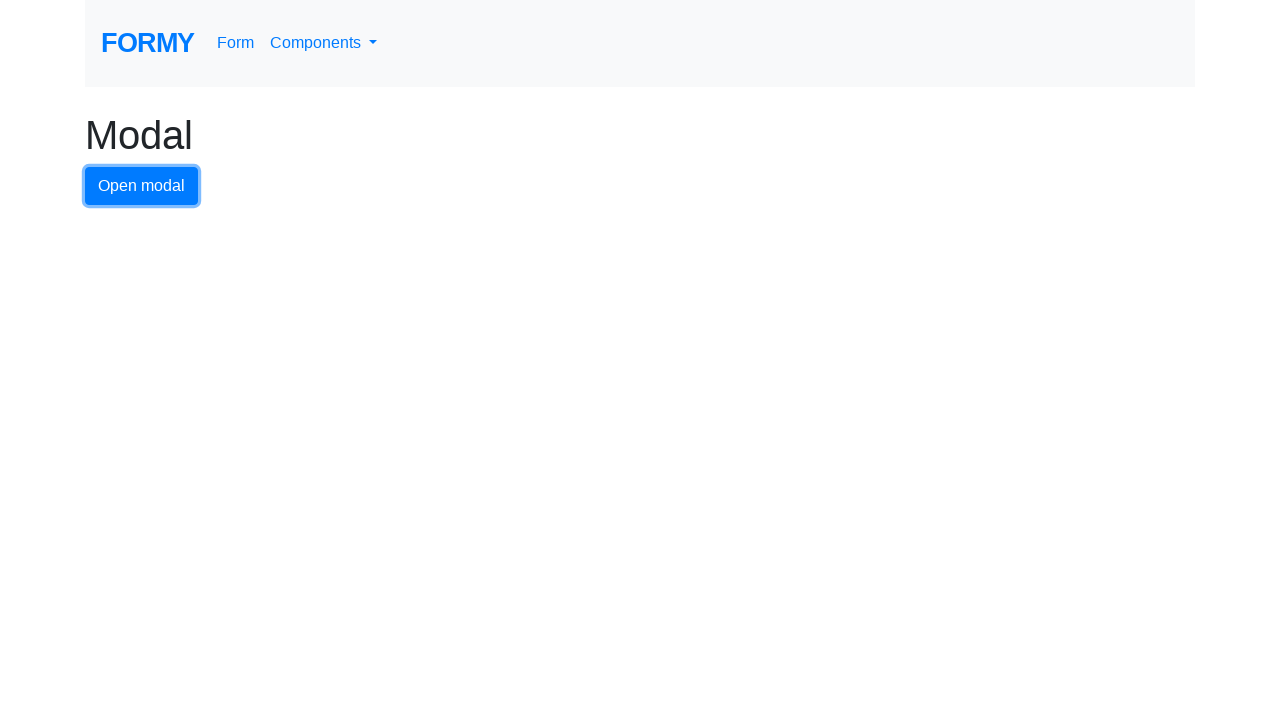